Tests checking element focus state before and after clicking on it

Starting URL: https://v5.webdriver.io/

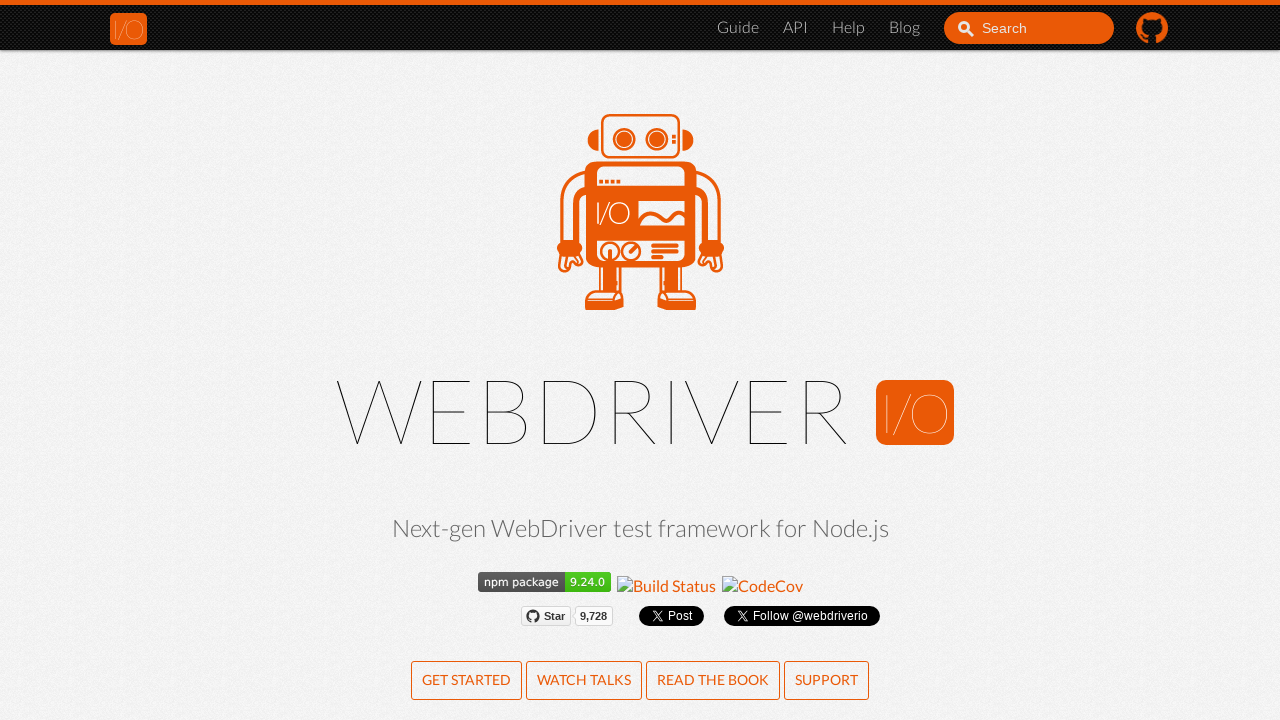

Clicked search input element to focus it at (1029, 28) on #search_input_react
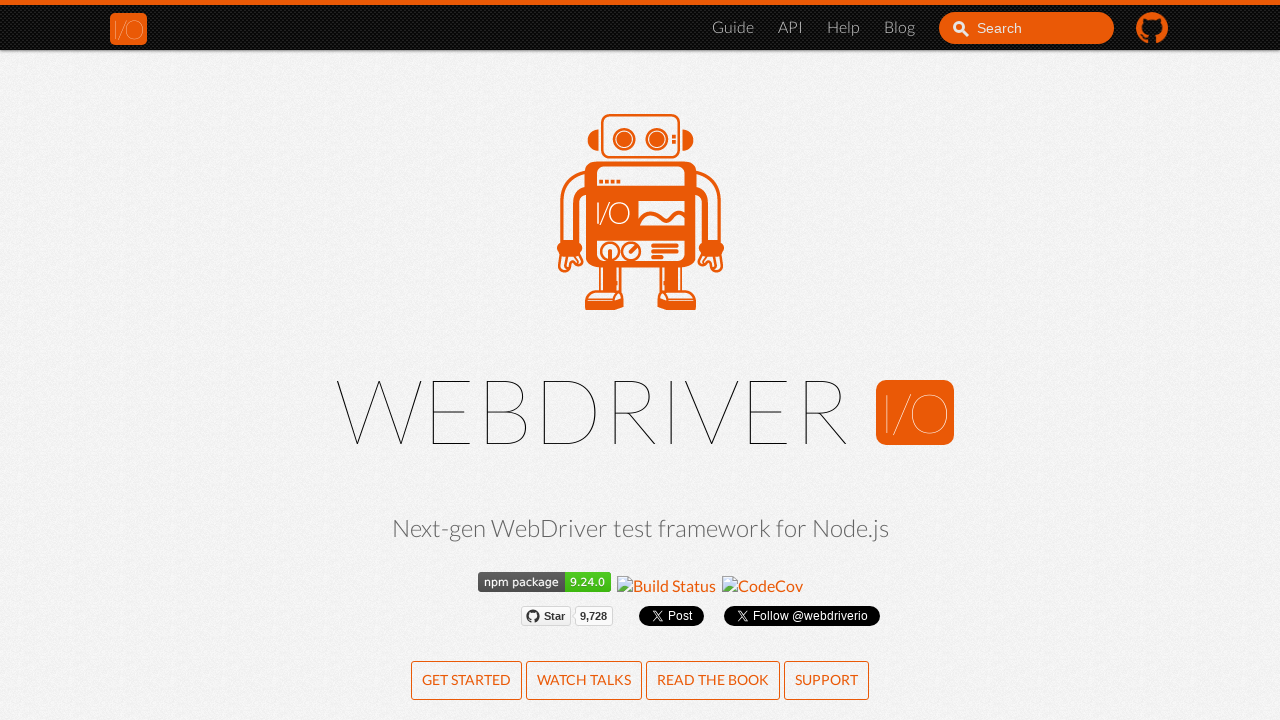

Verified search input element has focus by checking activeElement
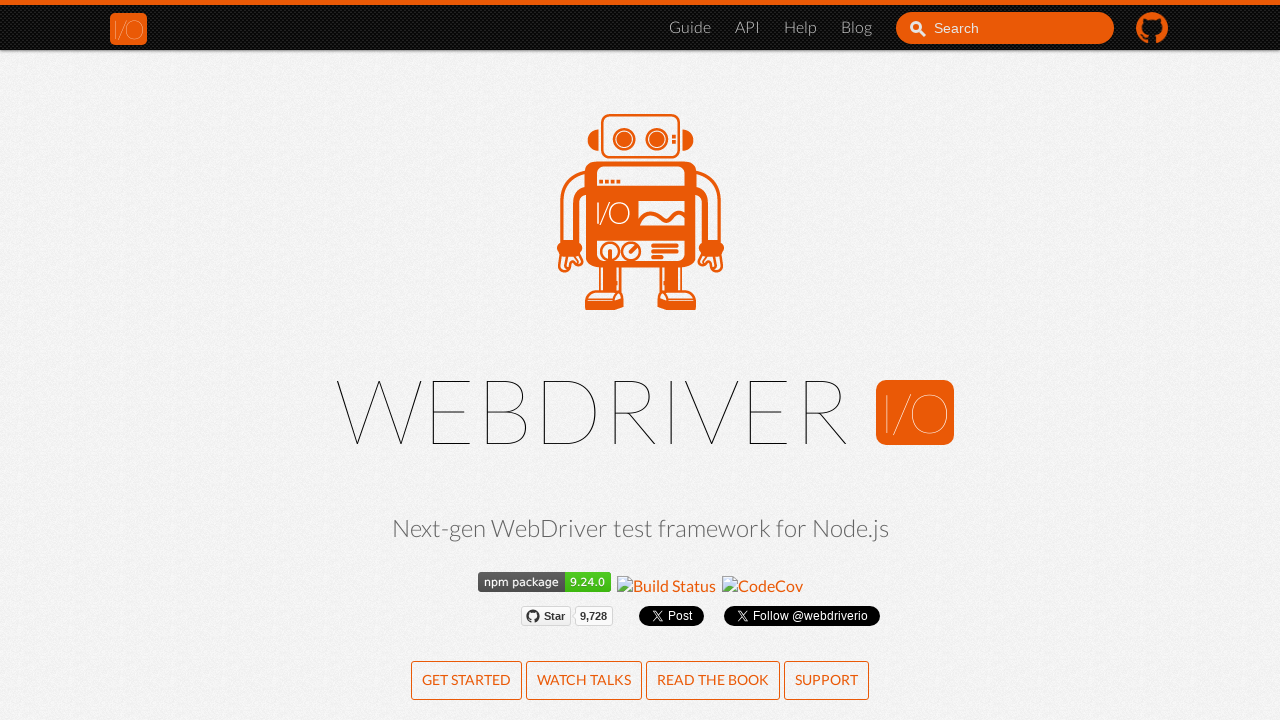

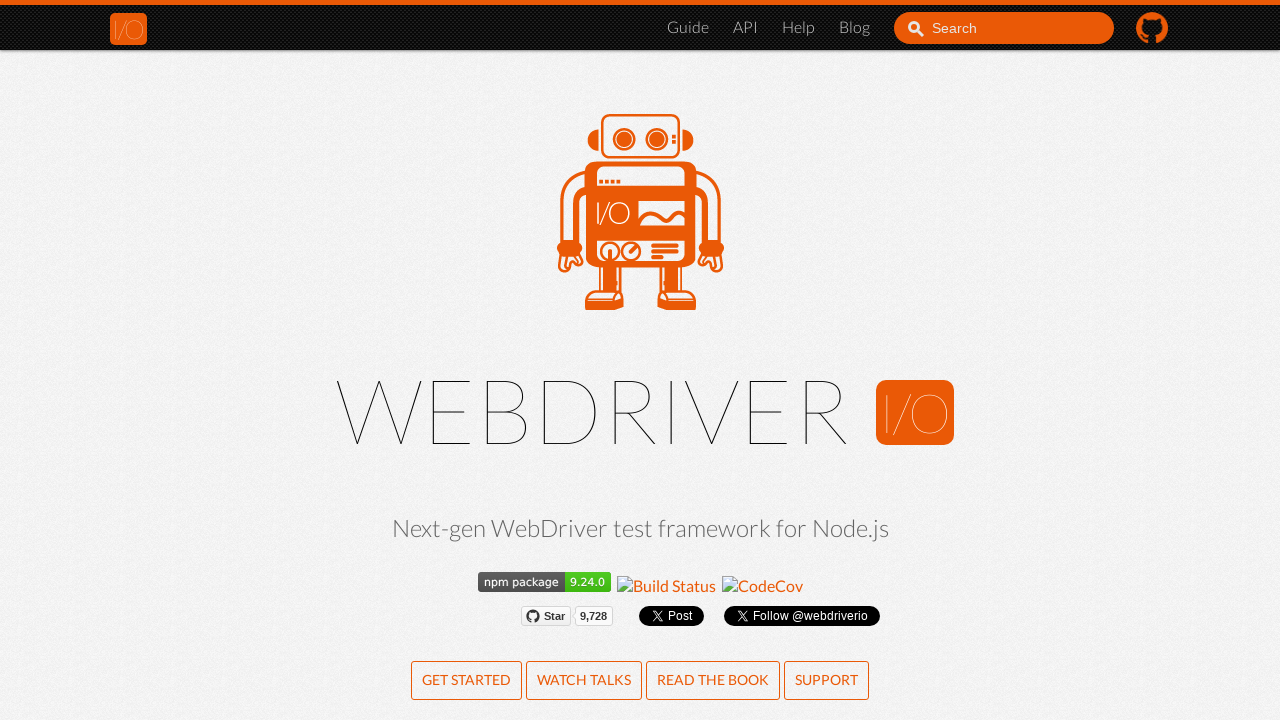